Tests click and hold selection by selecting multiple consecutive items in a list

Starting URL: https://automationfc.github.io/jquery-selectable/

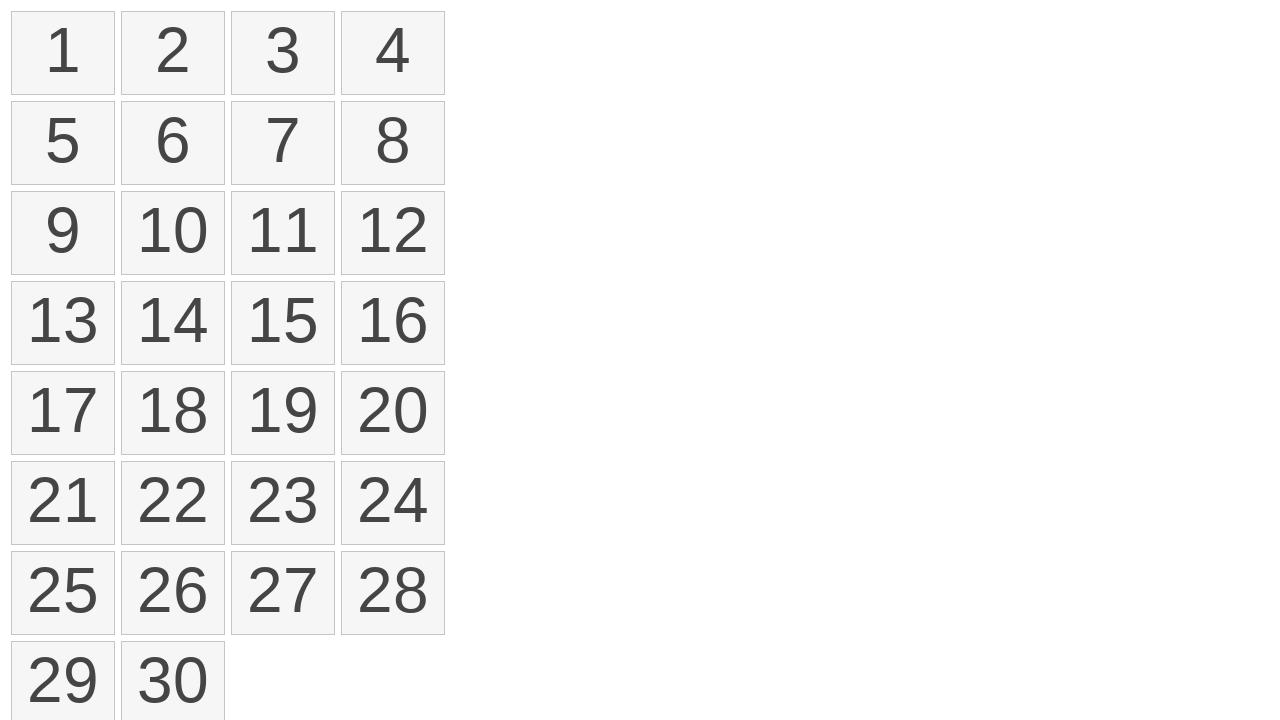

Retrieved all selectable list items from the page
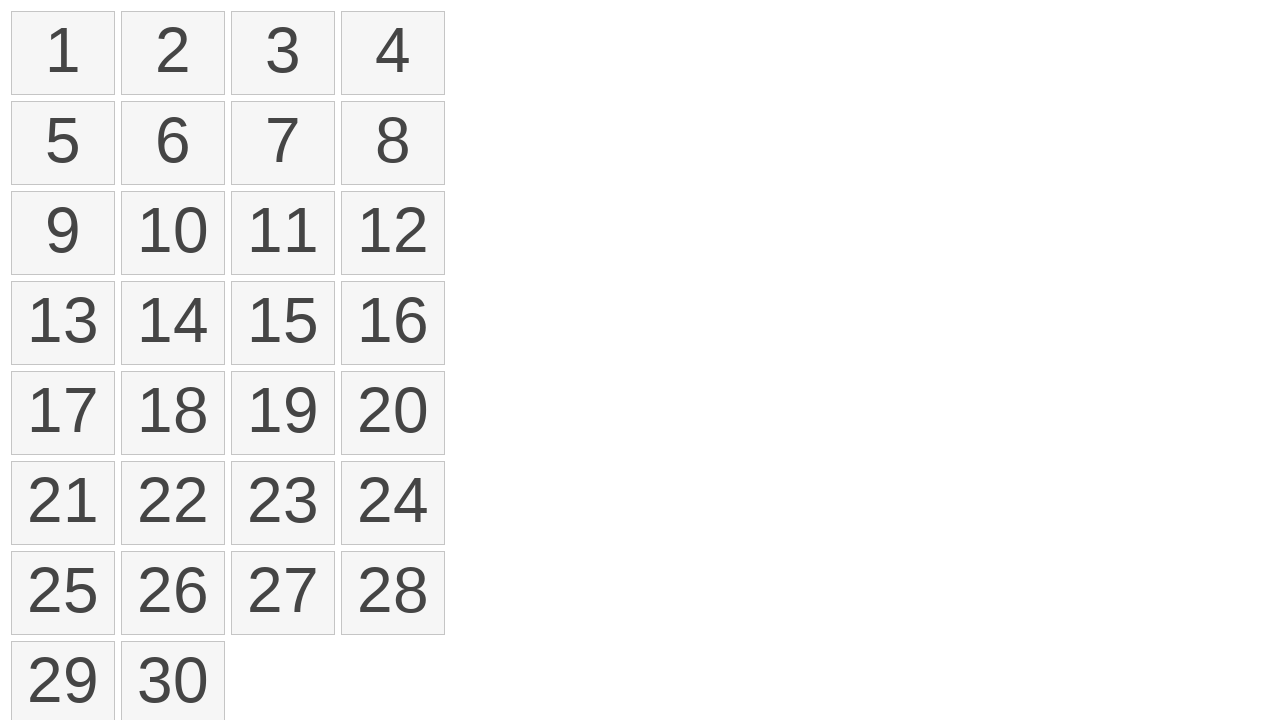

Moved mouse to first list item at (16, 16)
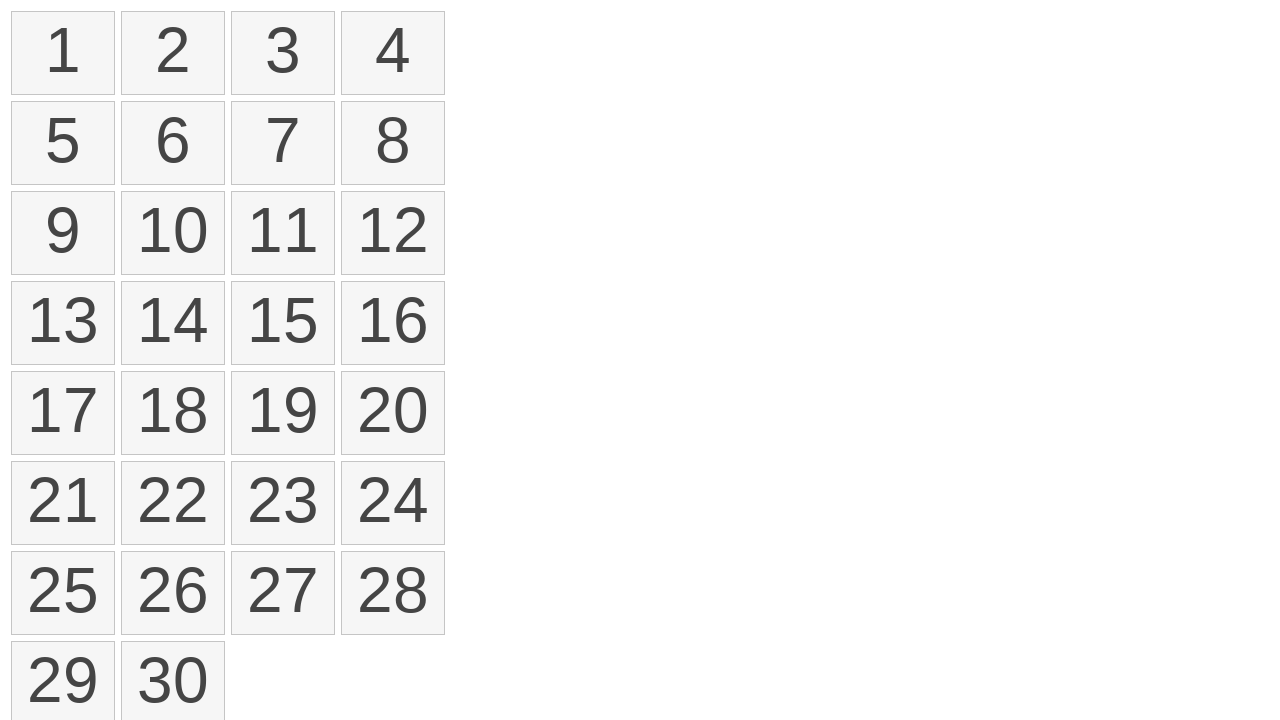

Pressed mouse button down on first item at (16, 16)
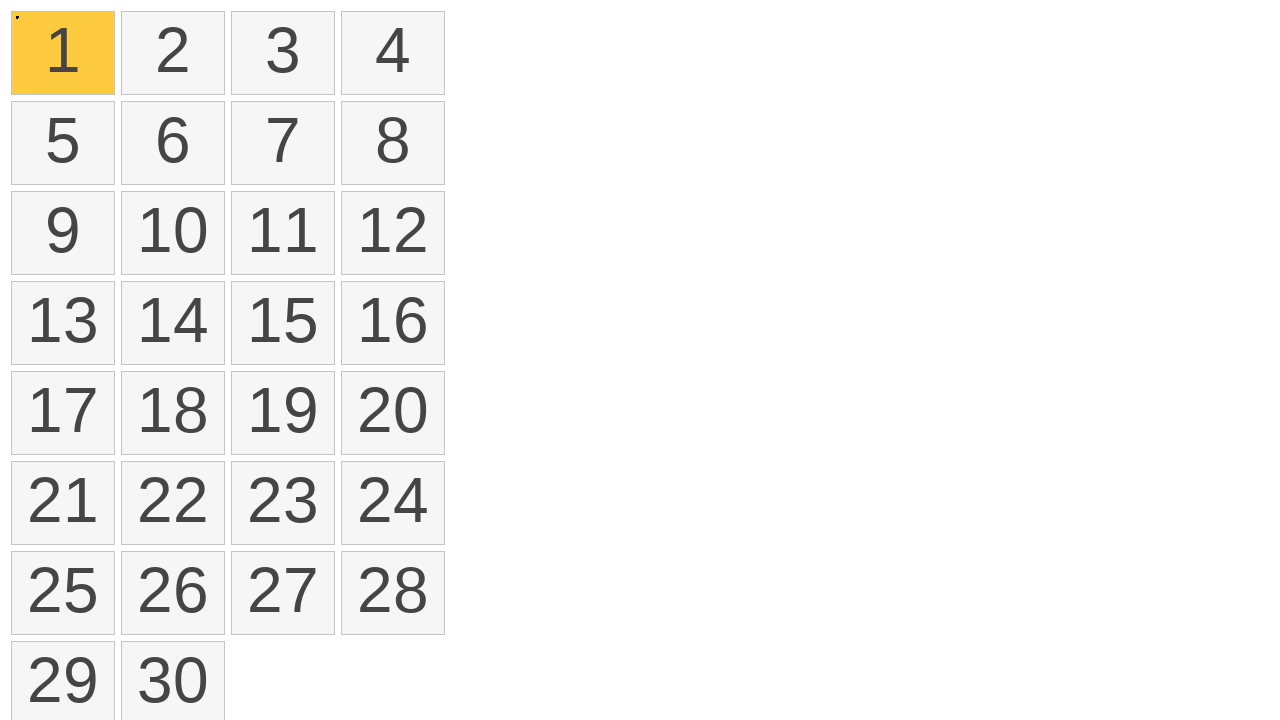

Dragged mouse to fourth list item while holding button down at (346, 16)
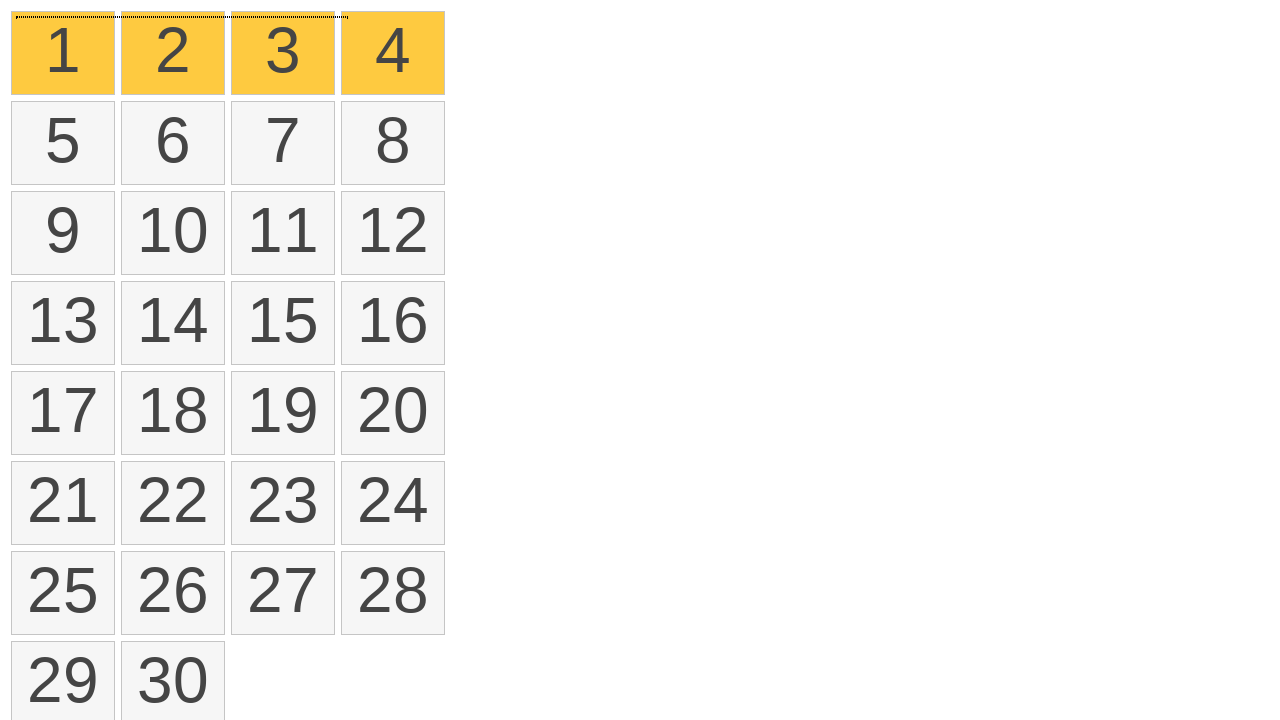

Released mouse button to complete click and hold selection at (346, 16)
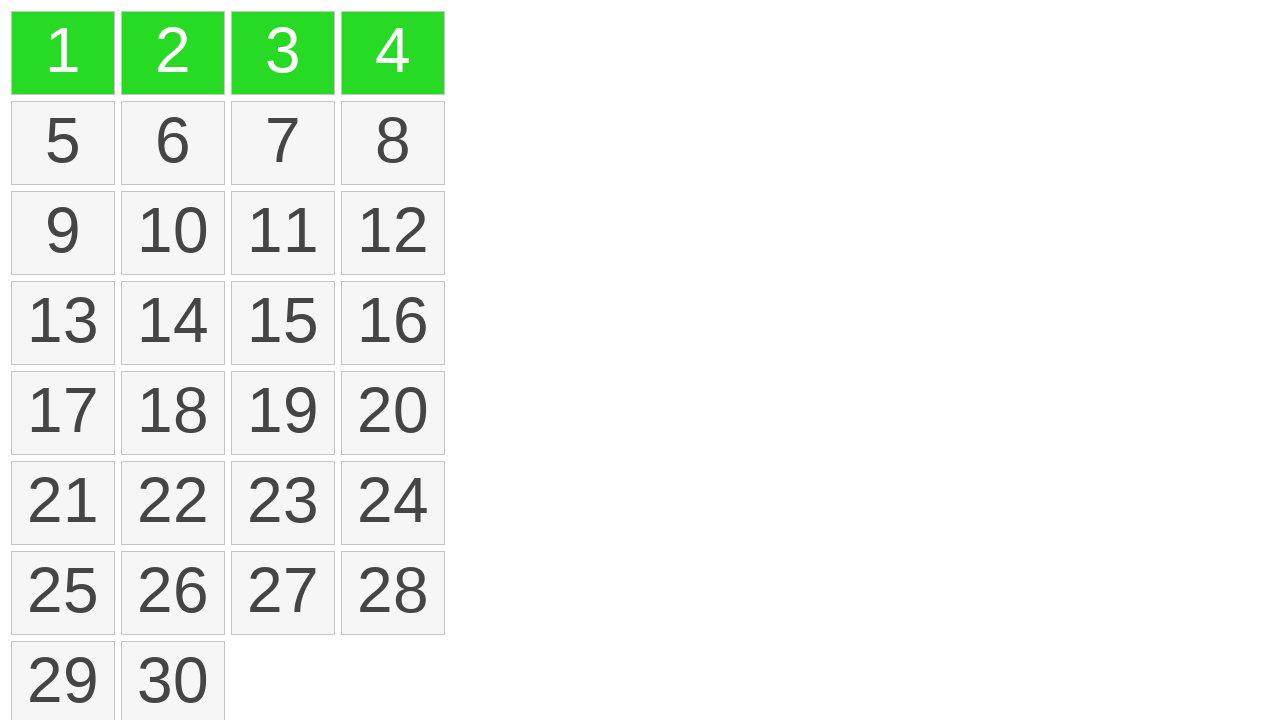

Counted selected items
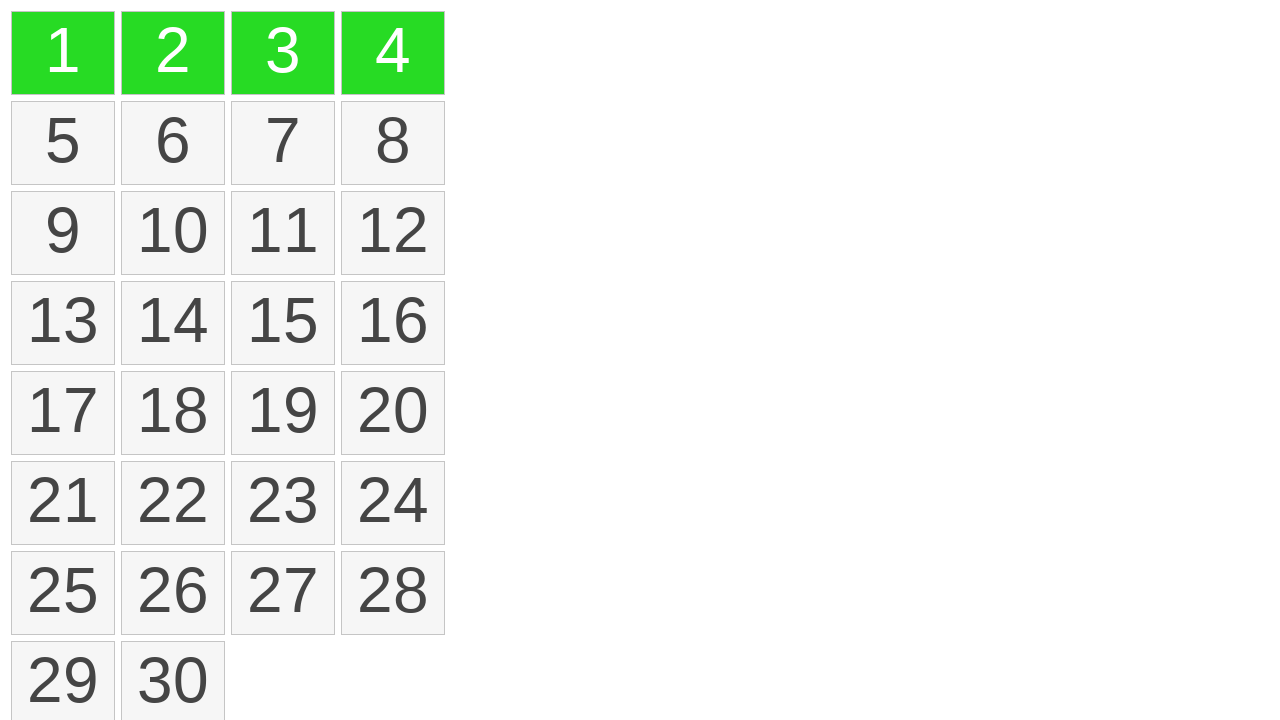

Verified that exactly 4 items are selected
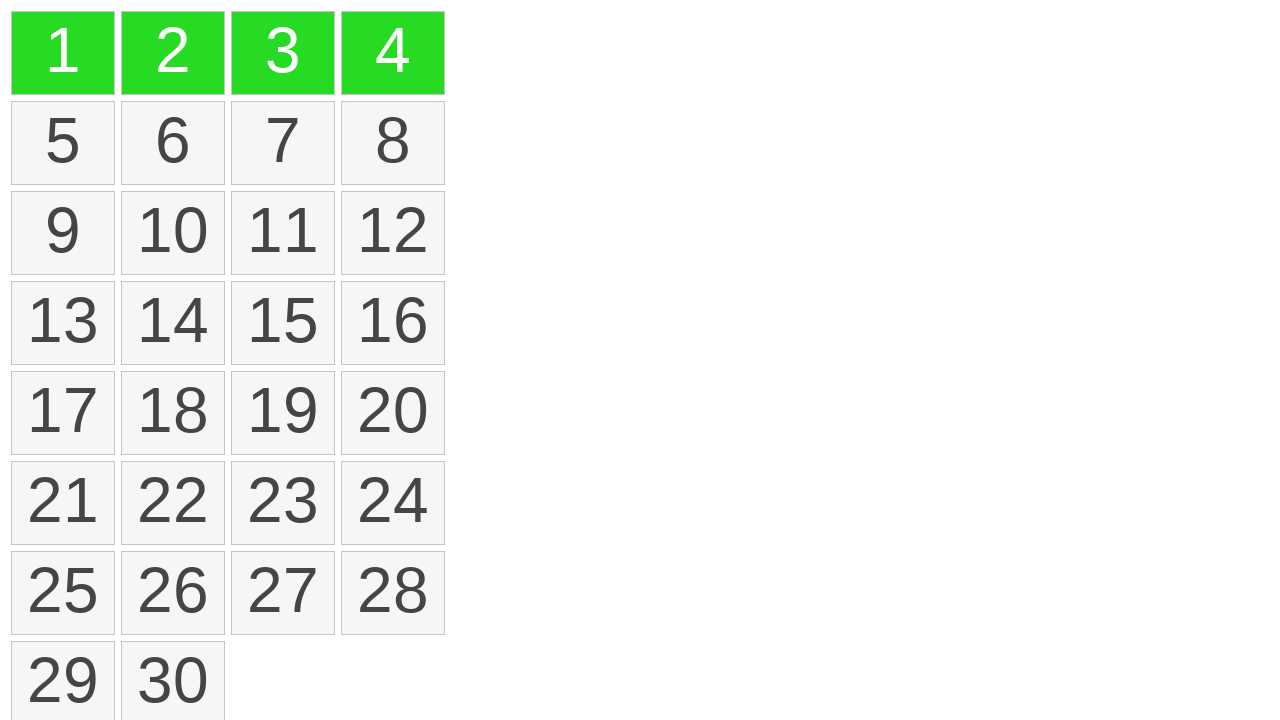

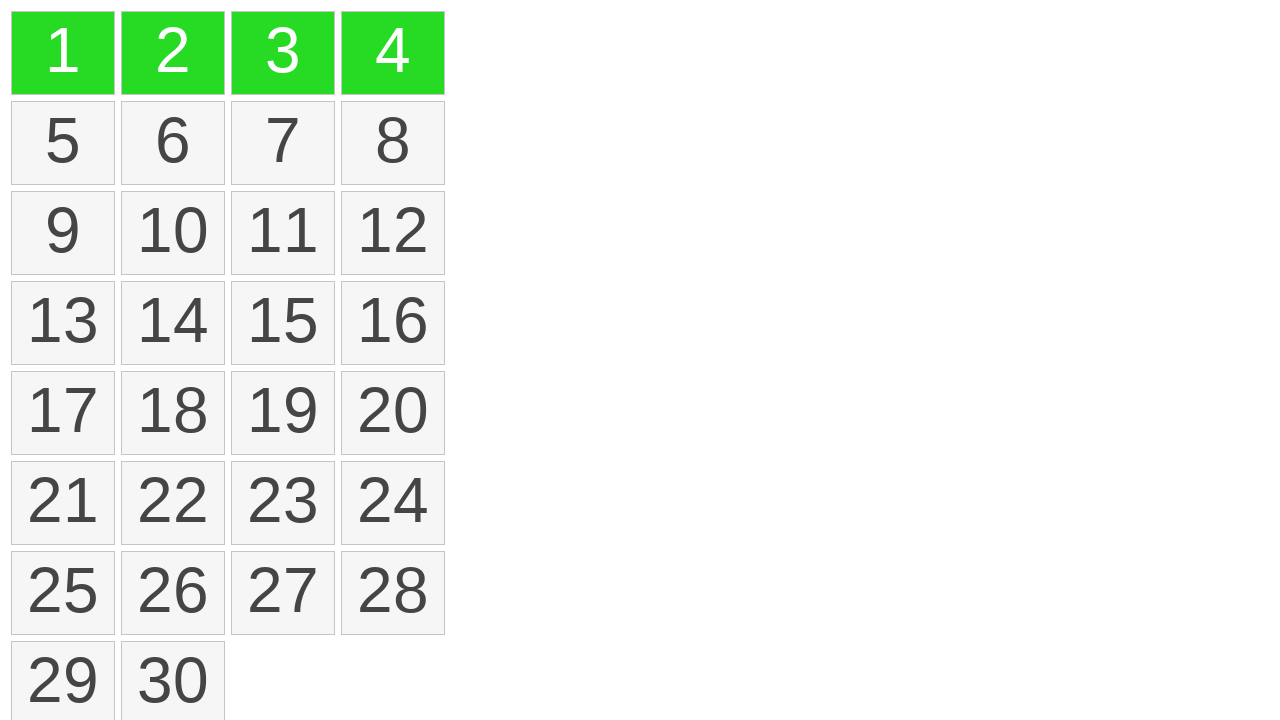